Tests the datepicker functionality by clicking on the date input field and entering a date value

Starting URL: https://formy-project.herokuapp.com/datepicker

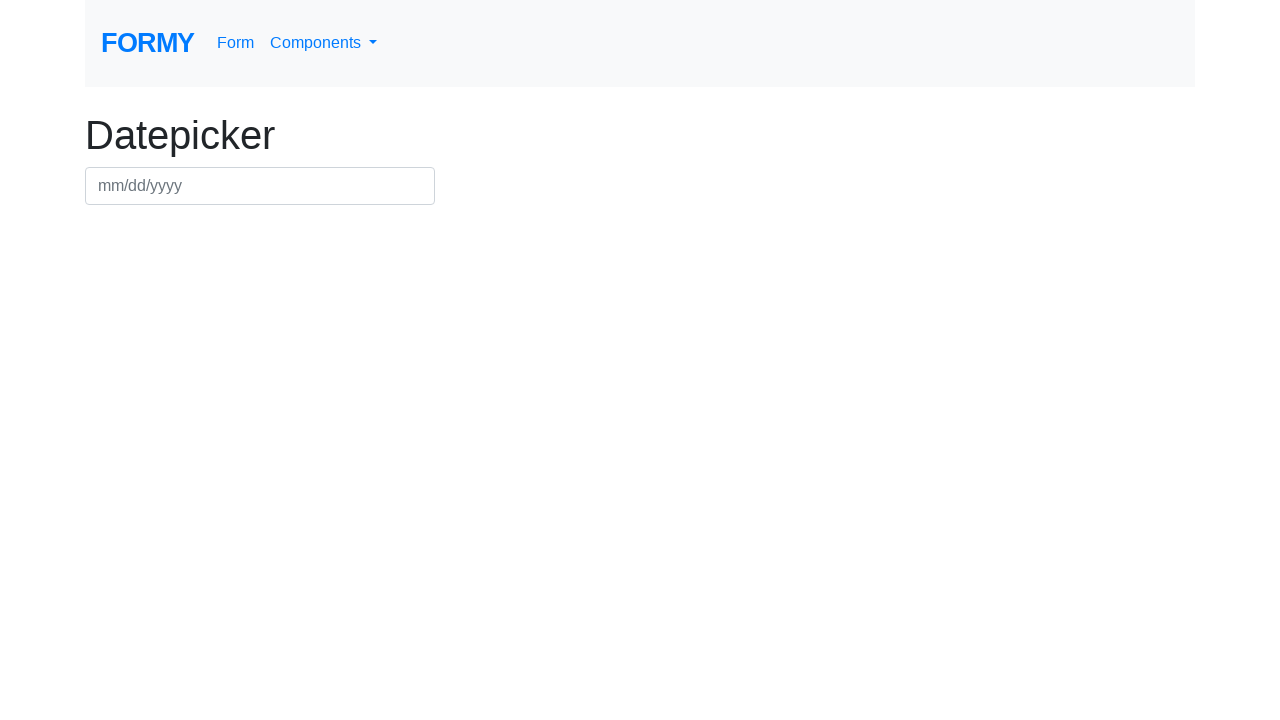

Clicked on the date picker input field at (260, 186) on input#datepicker
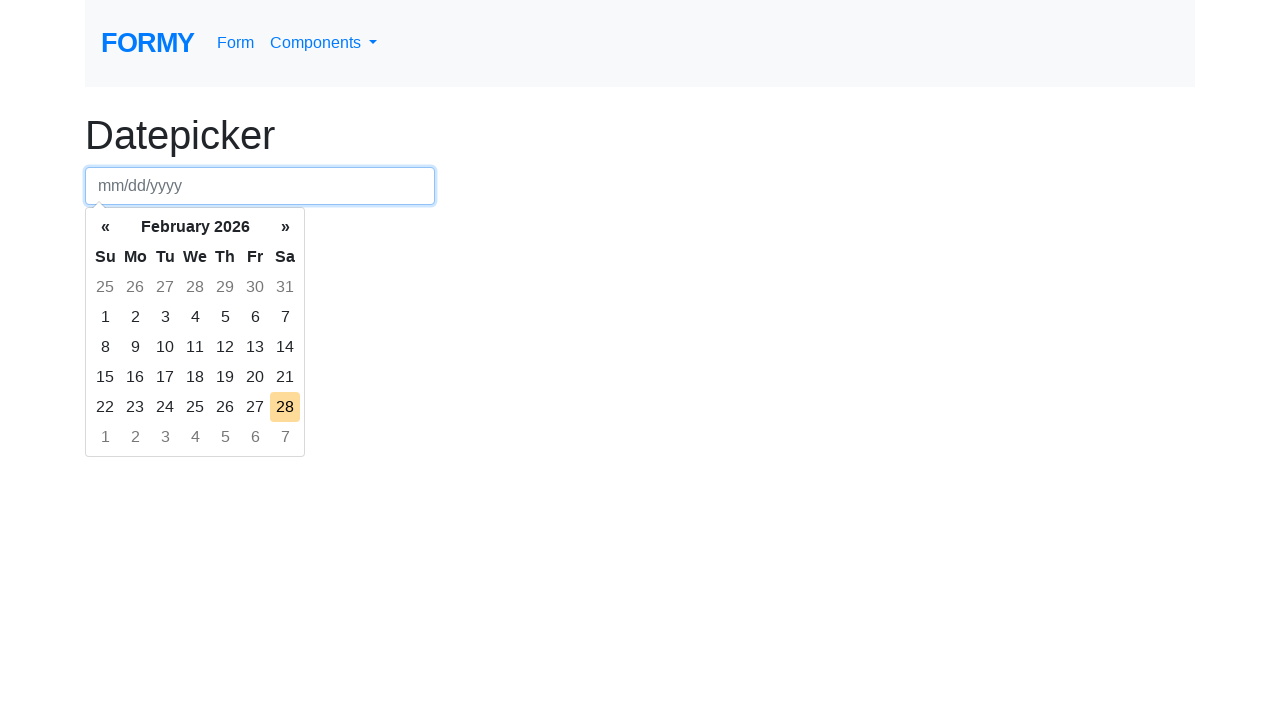

Entered date value '08/15/2024' into the datepicker field on input#datepicker
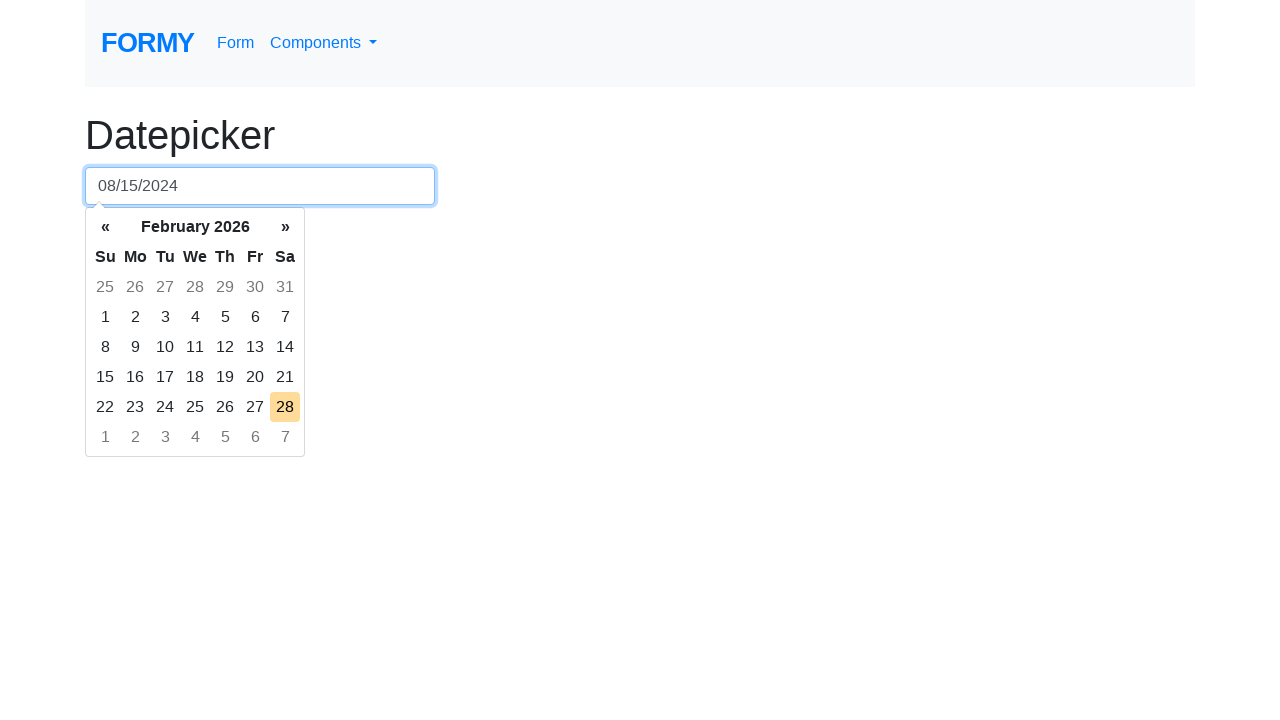

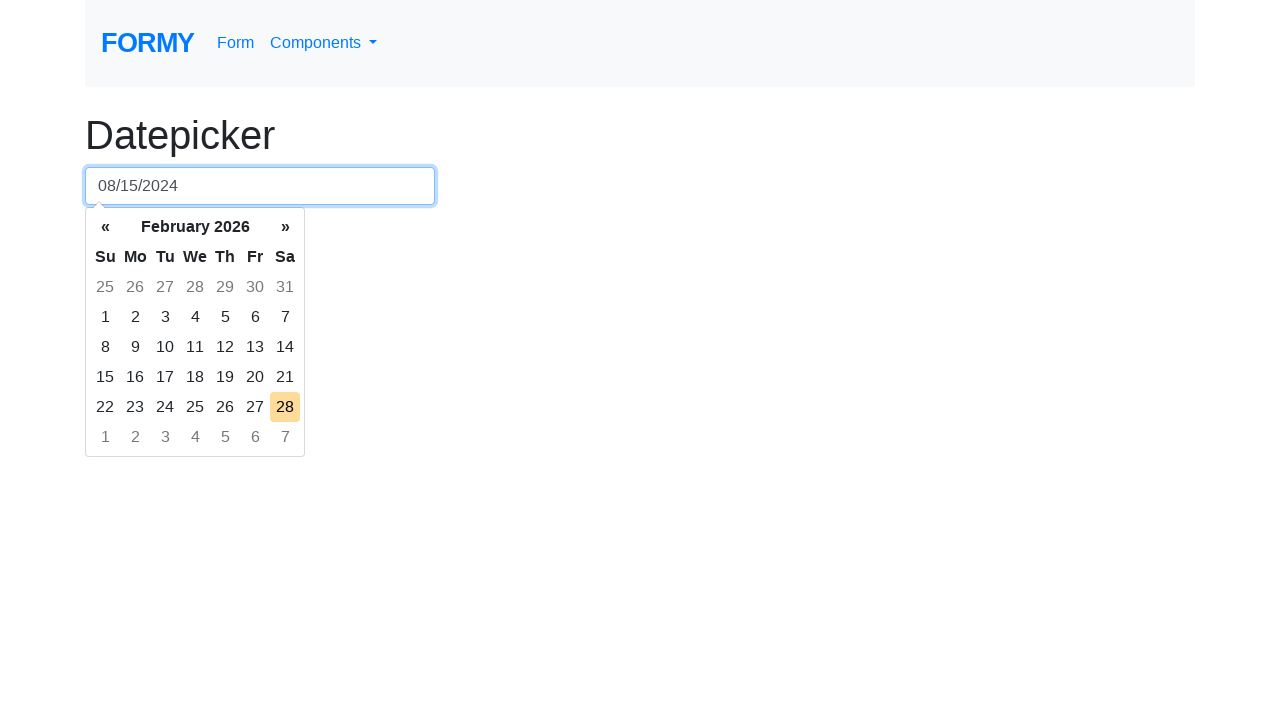